Navigates to W3Schools JavaScript alert try-it page, switches to the result iframe, locates the "Try it" button, and highlights it with a red border using JavaScript execution.

Starting URL: https://www.w3schools.com/js/tryit.asp?filename=tryjs_alert

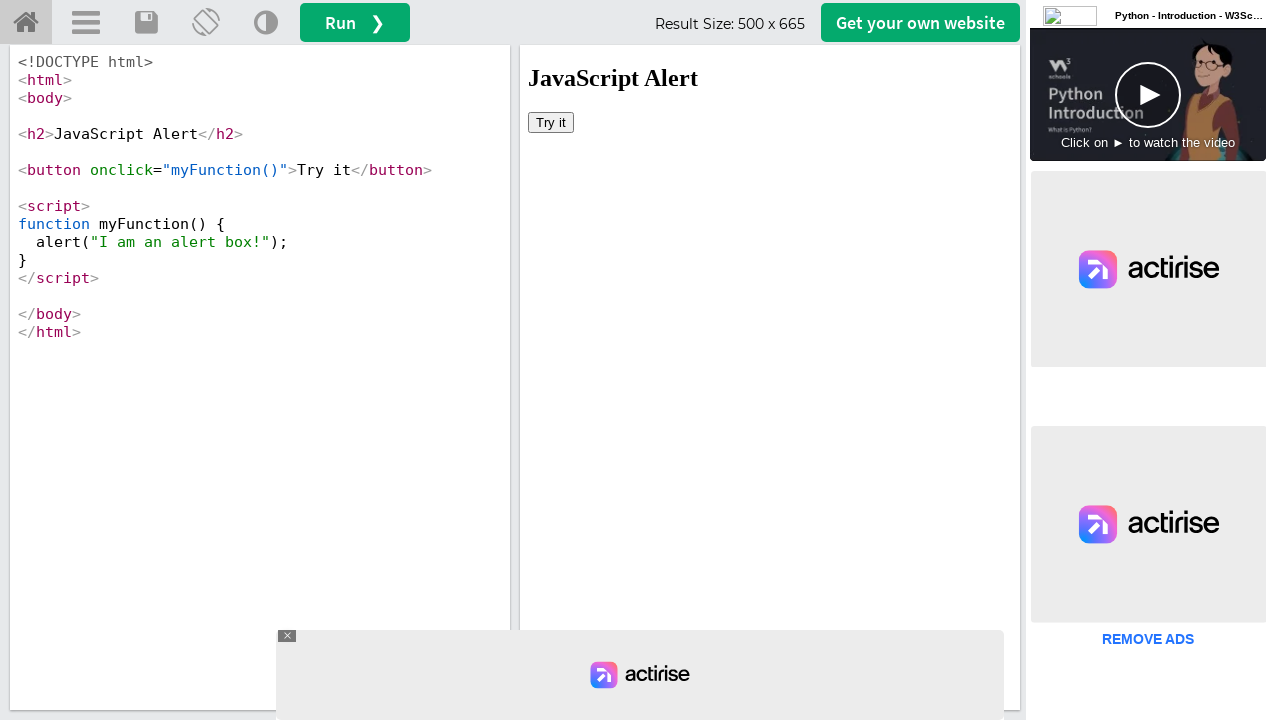

Navigated to W3Schools JavaScript alert try-it page
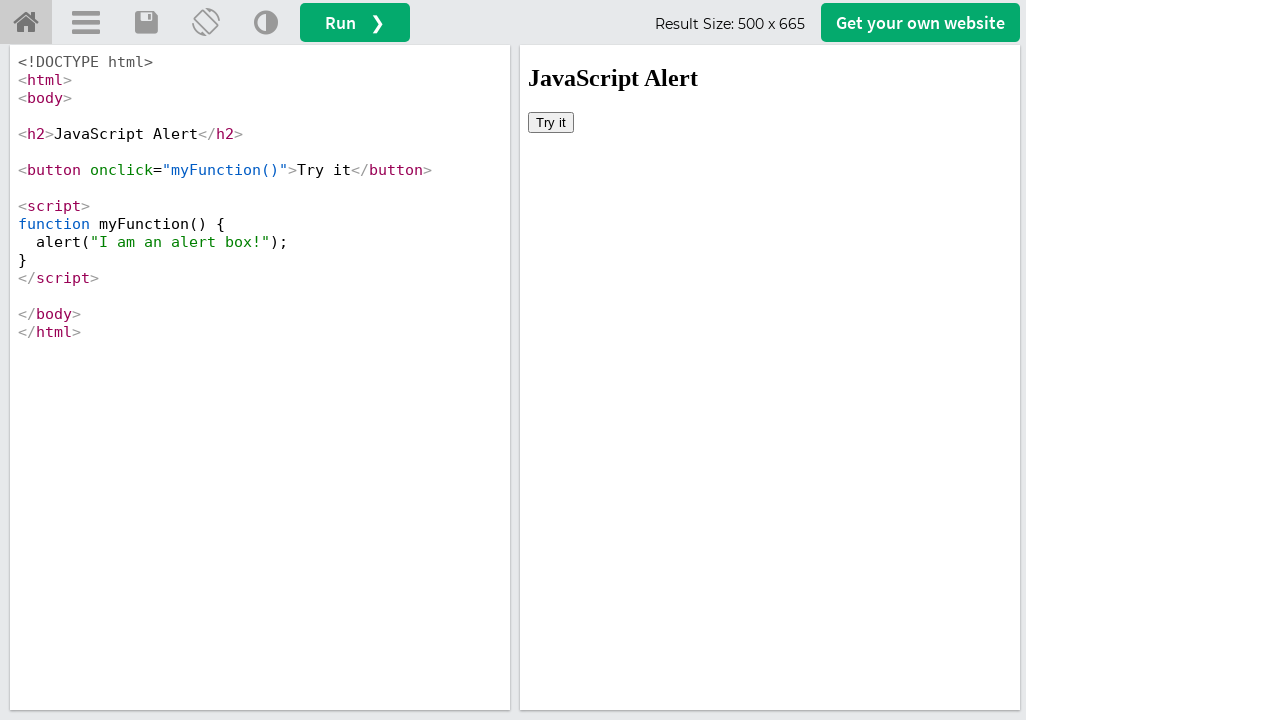

Located the result iframe (#iframeResult)
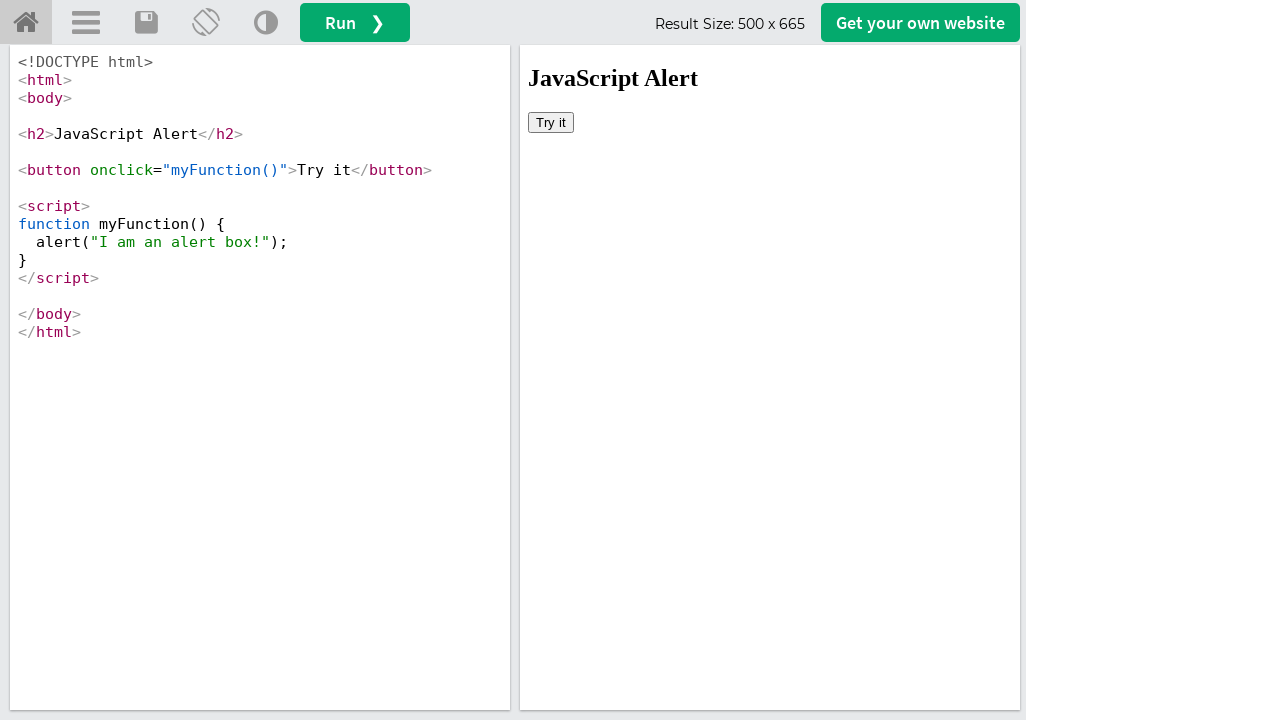

Located the 'Try it' button within the iframe
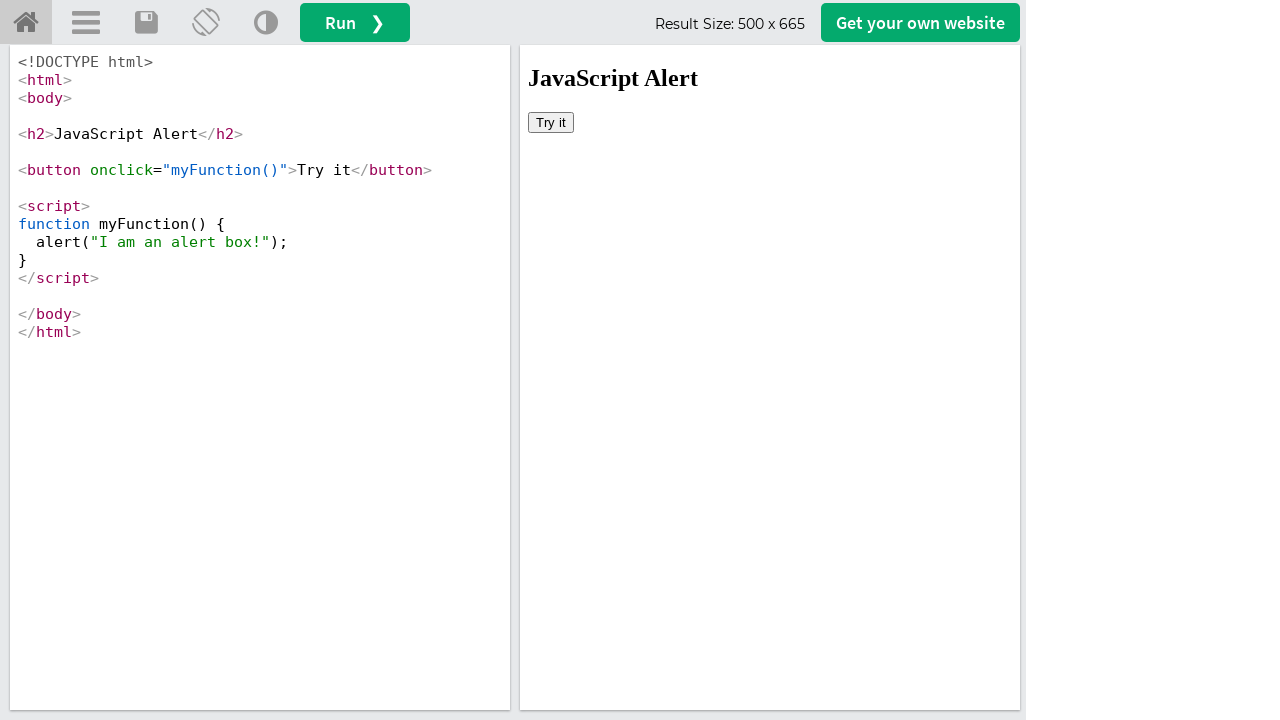

Waited for 'Try it' button to become visible
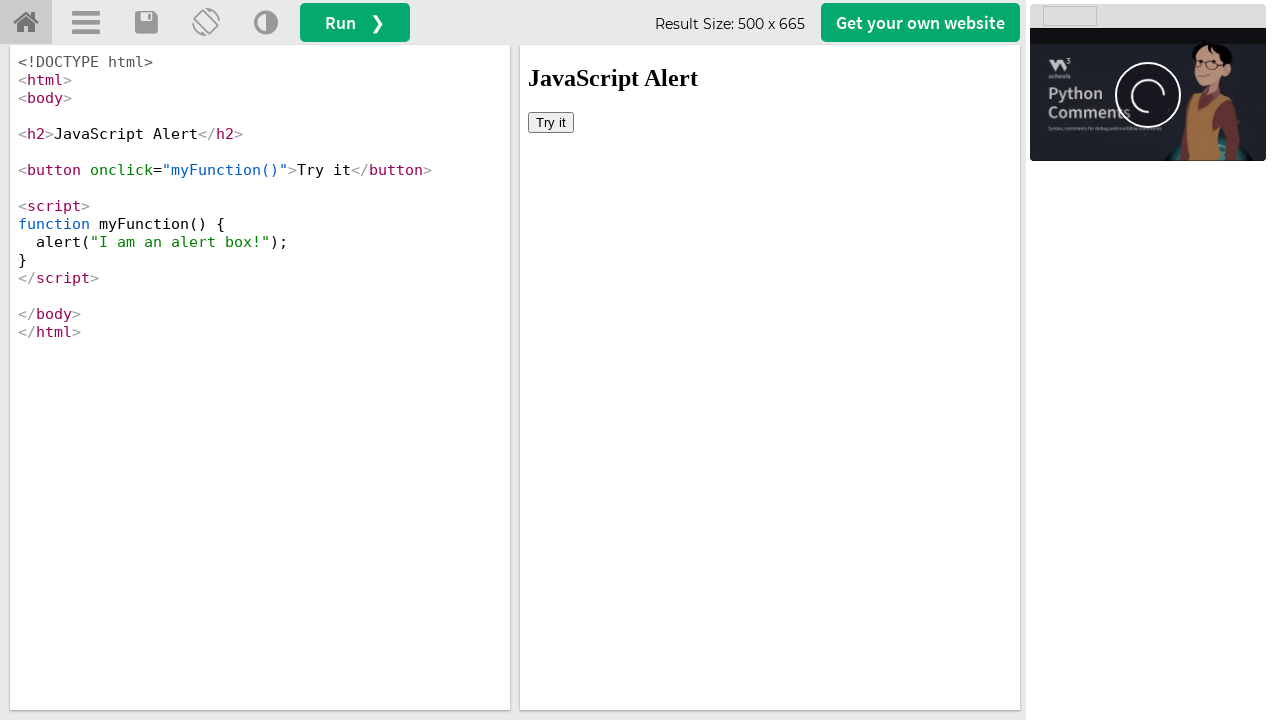

Applied red border styling to the 'Try it' button using JavaScript execution
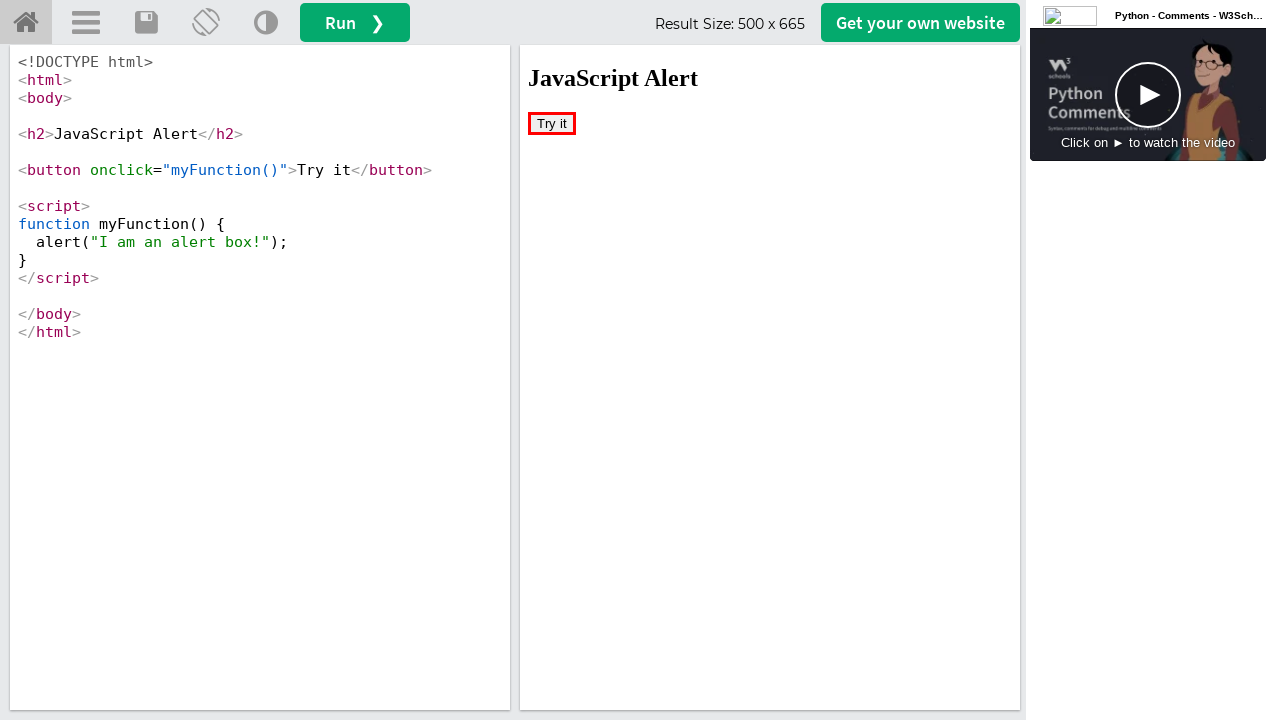

Clicked the 'Try it' button to trigger the alert at (552, 123) on #iframeResult >> internal:control=enter-frame >> xpath=//button[text()='Try it']
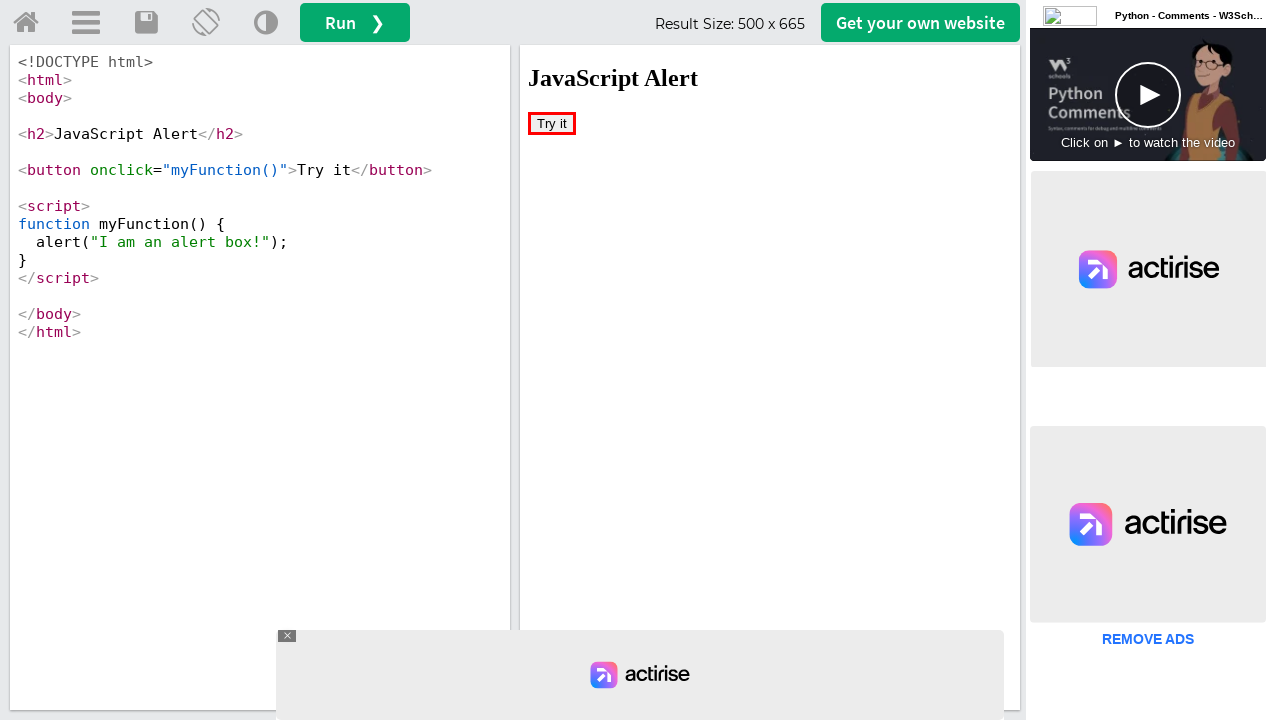

Alert dialog handler registered and accepted
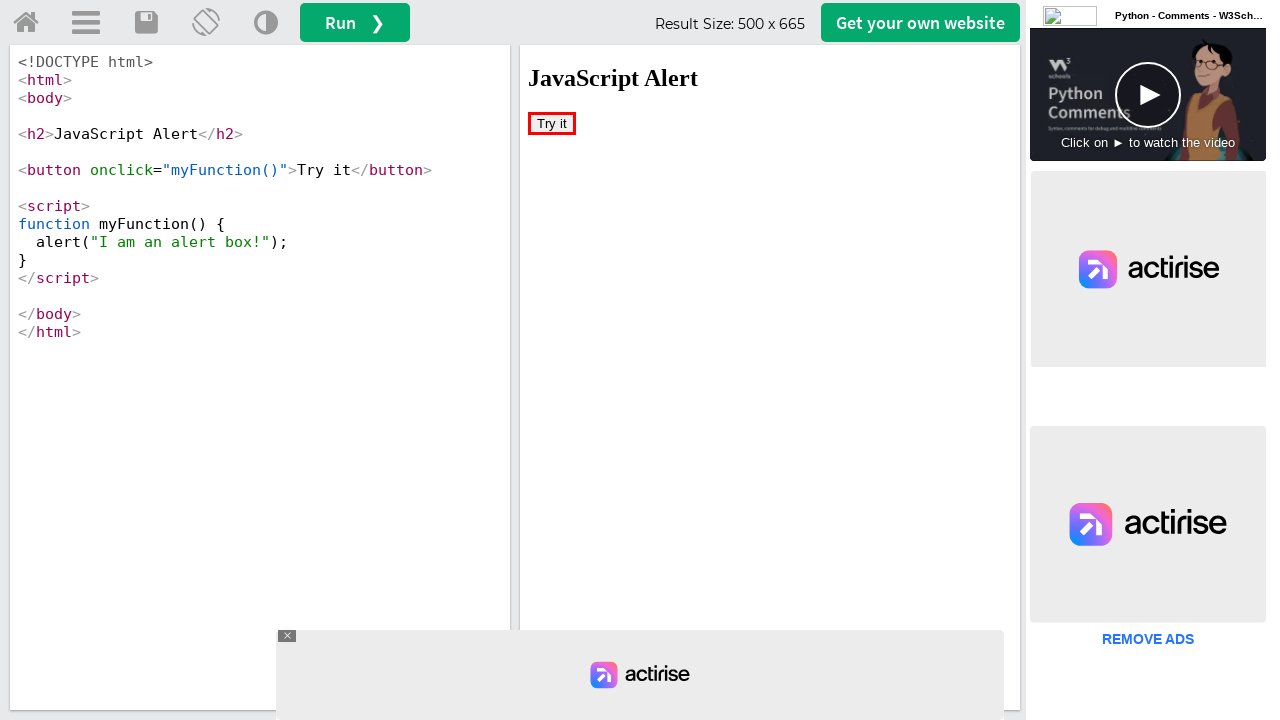

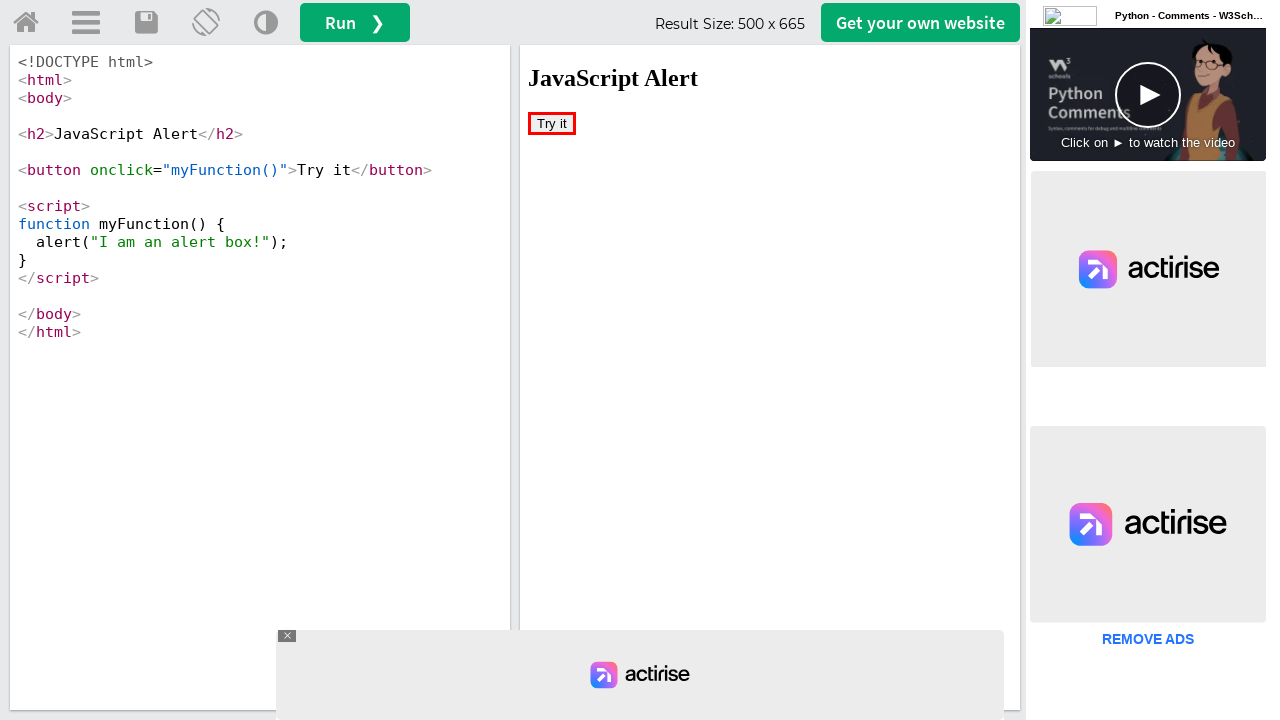